Tests page scrolling functionality by scrolling to the bottom of a webpage using JavaScript execution

Starting URL: https://stockniti.in/

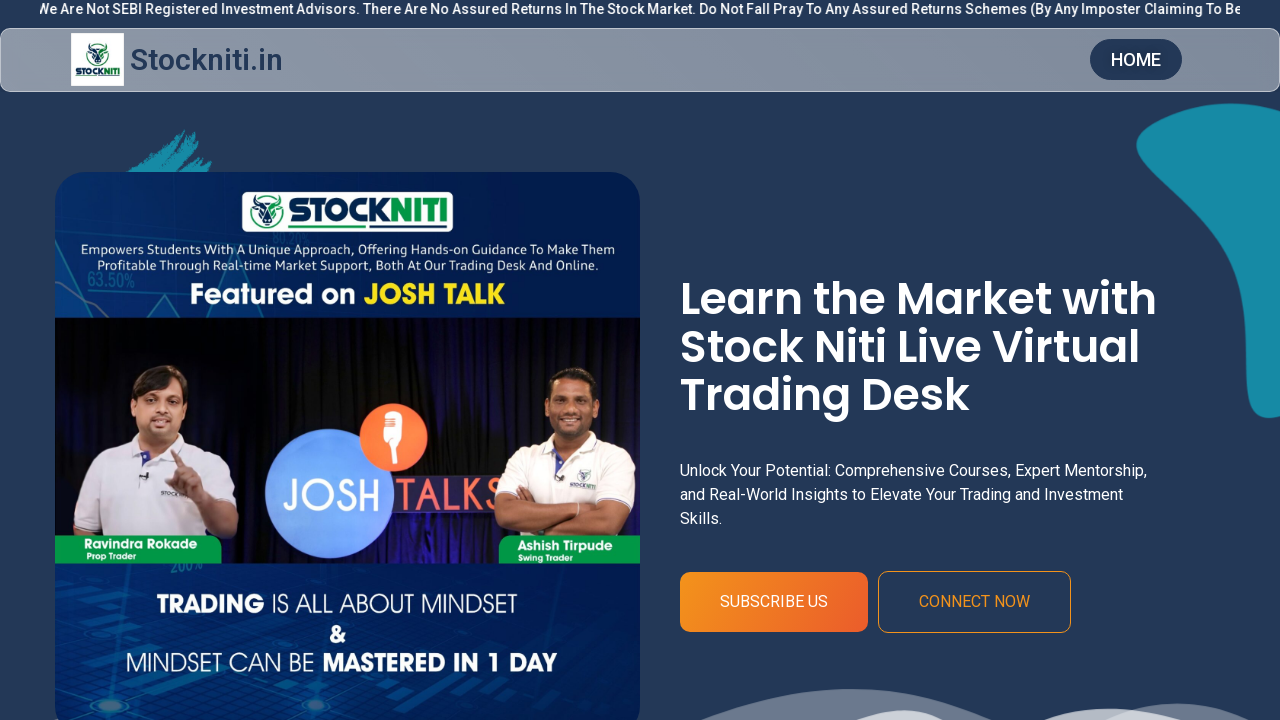

Waited for page to load (domcontentloaded state)
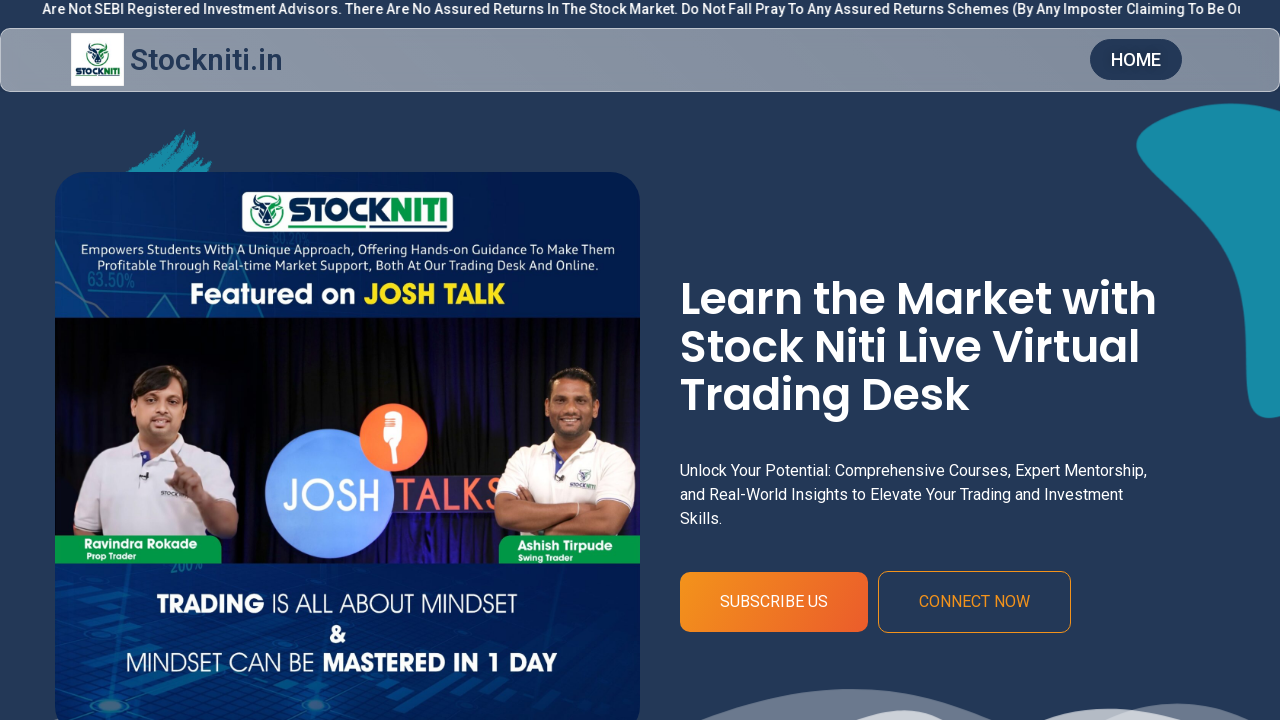

Scrolled to the bottom of the page using JavaScript
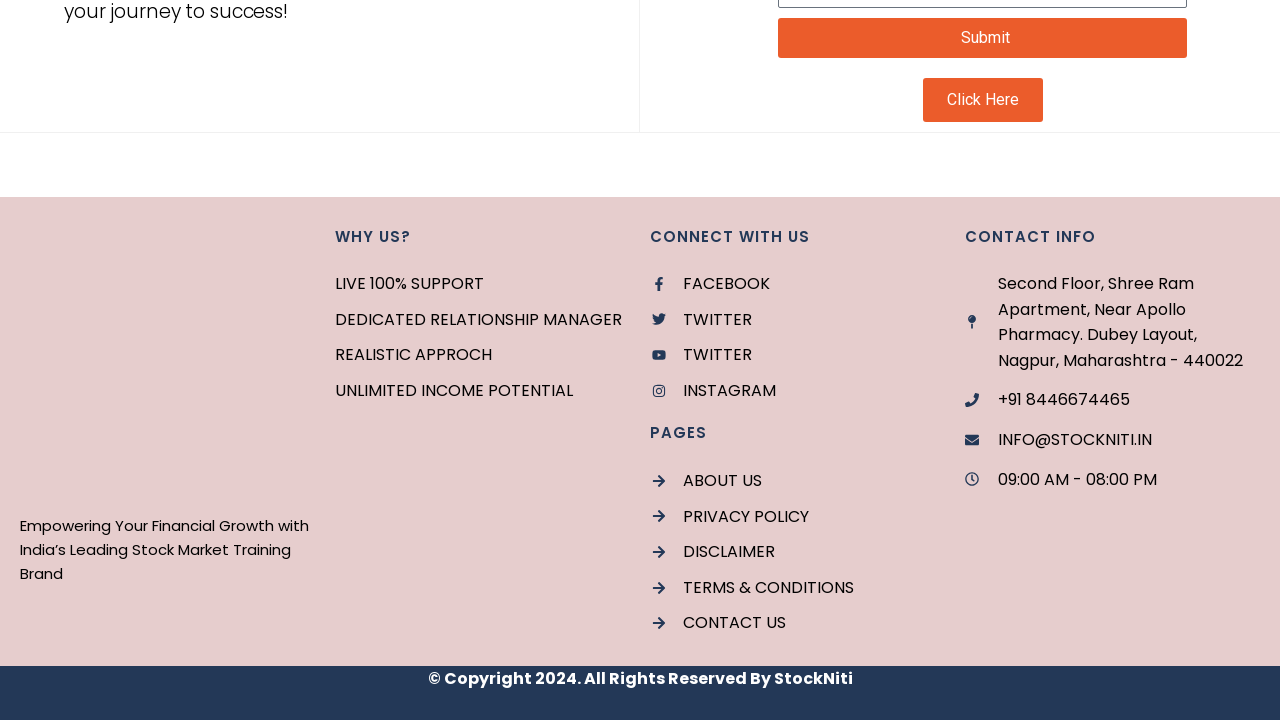

Waited 1 second to observe scroll effect
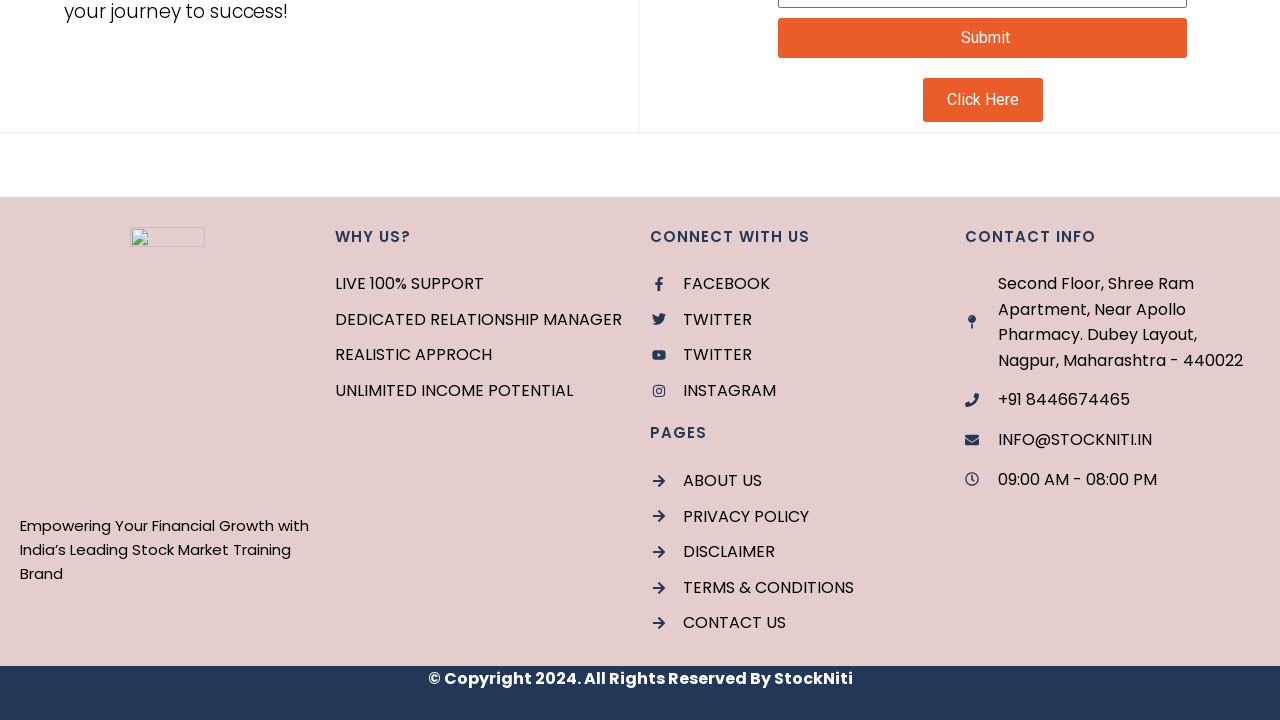

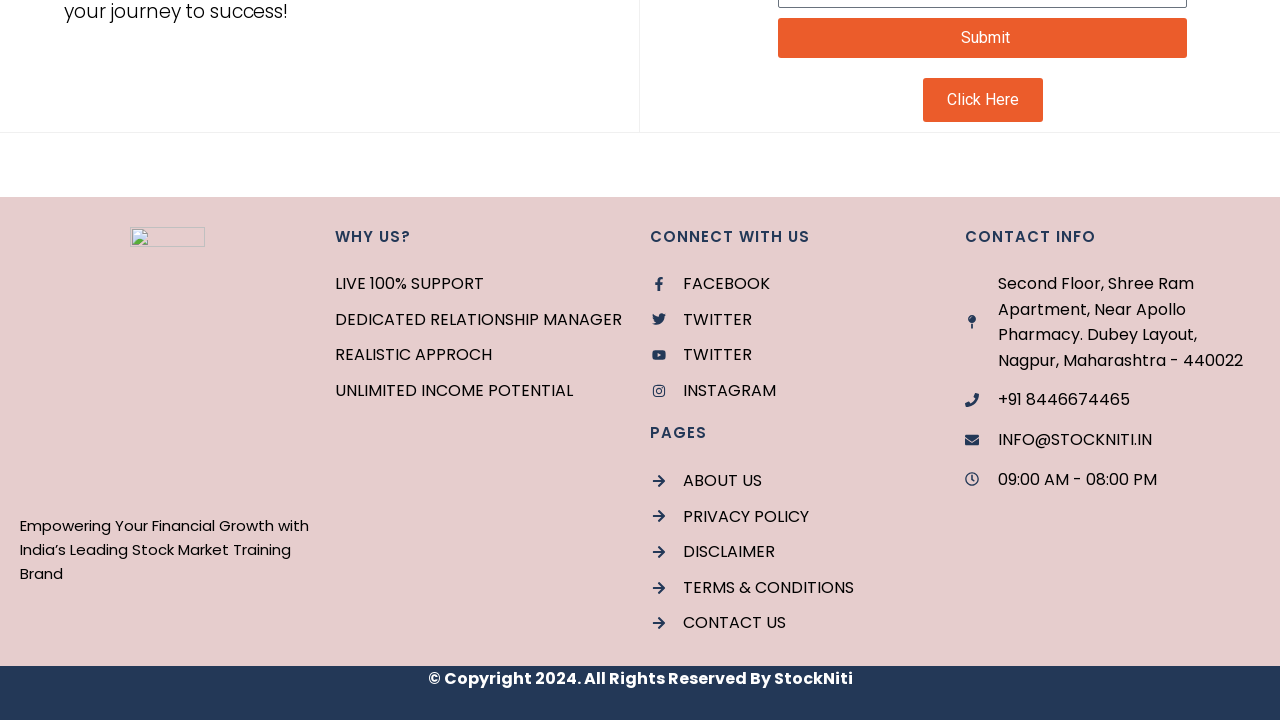